Tests that whitespace is trimmed from edited todo text

Starting URL: https://demo.playwright.dev/todomvc

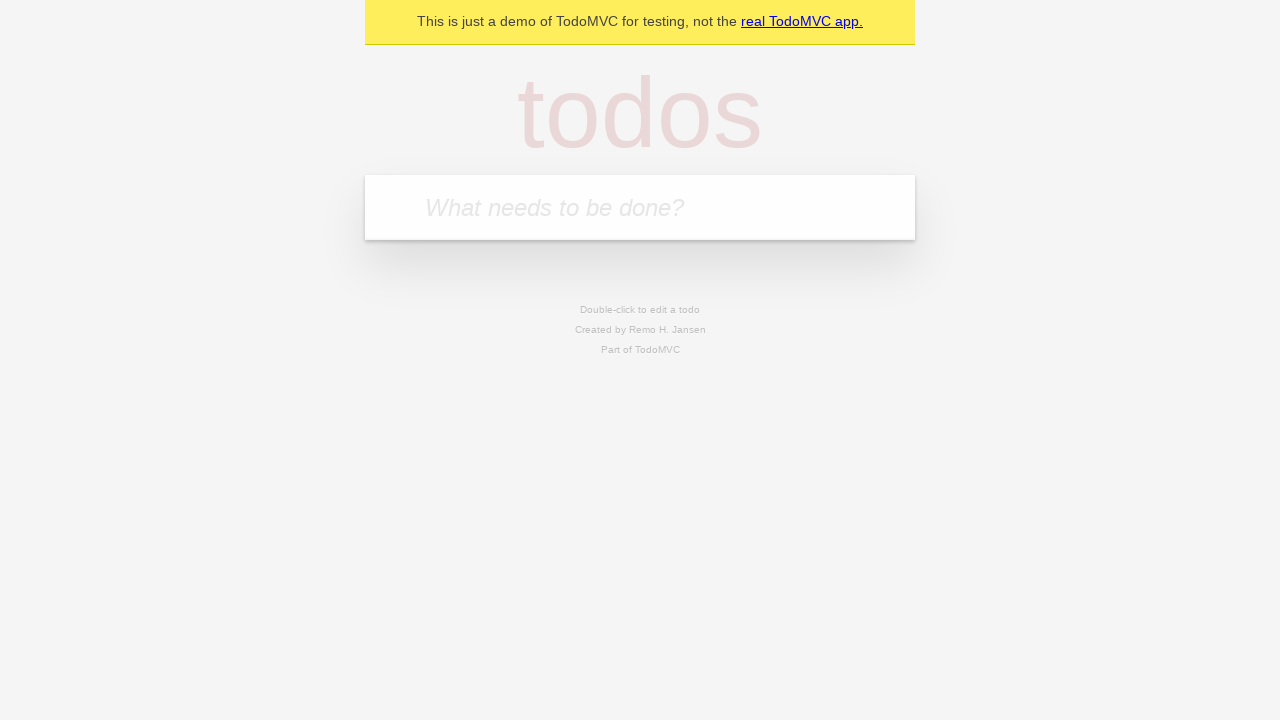

Filled first todo with 'buy some cheese' on .new-todo
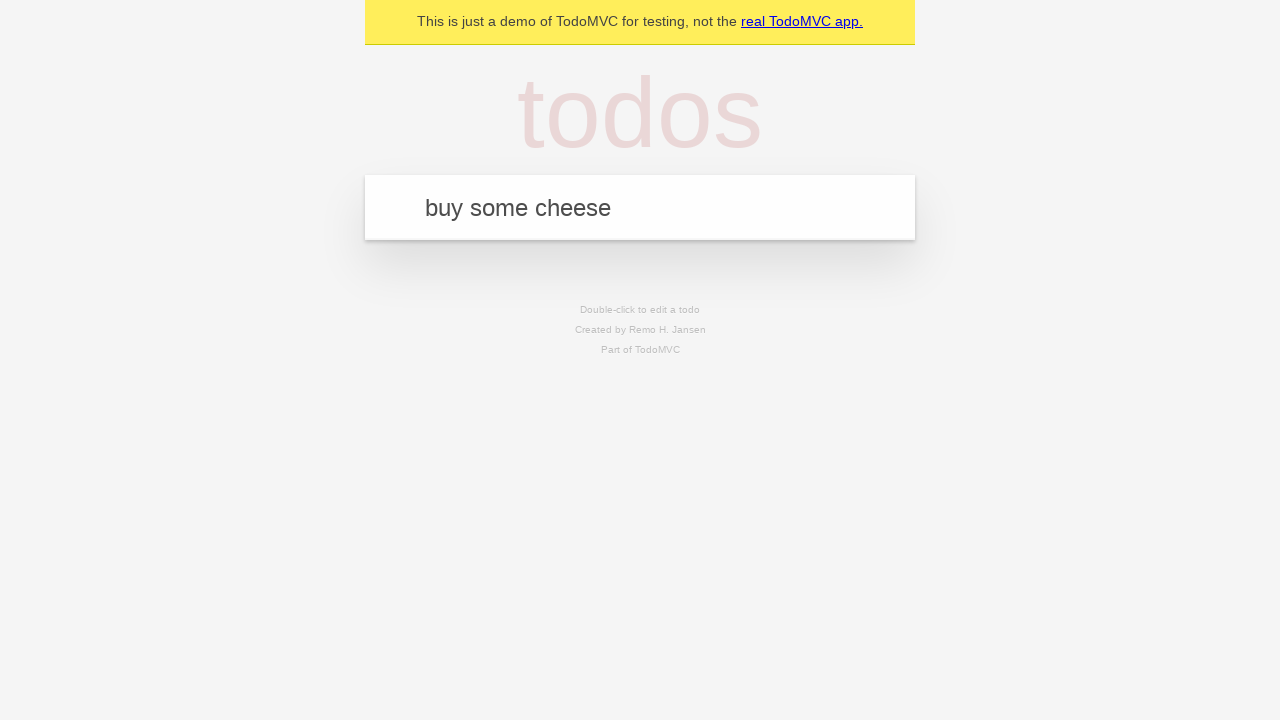

Pressed Enter to create first todo item on .new-todo
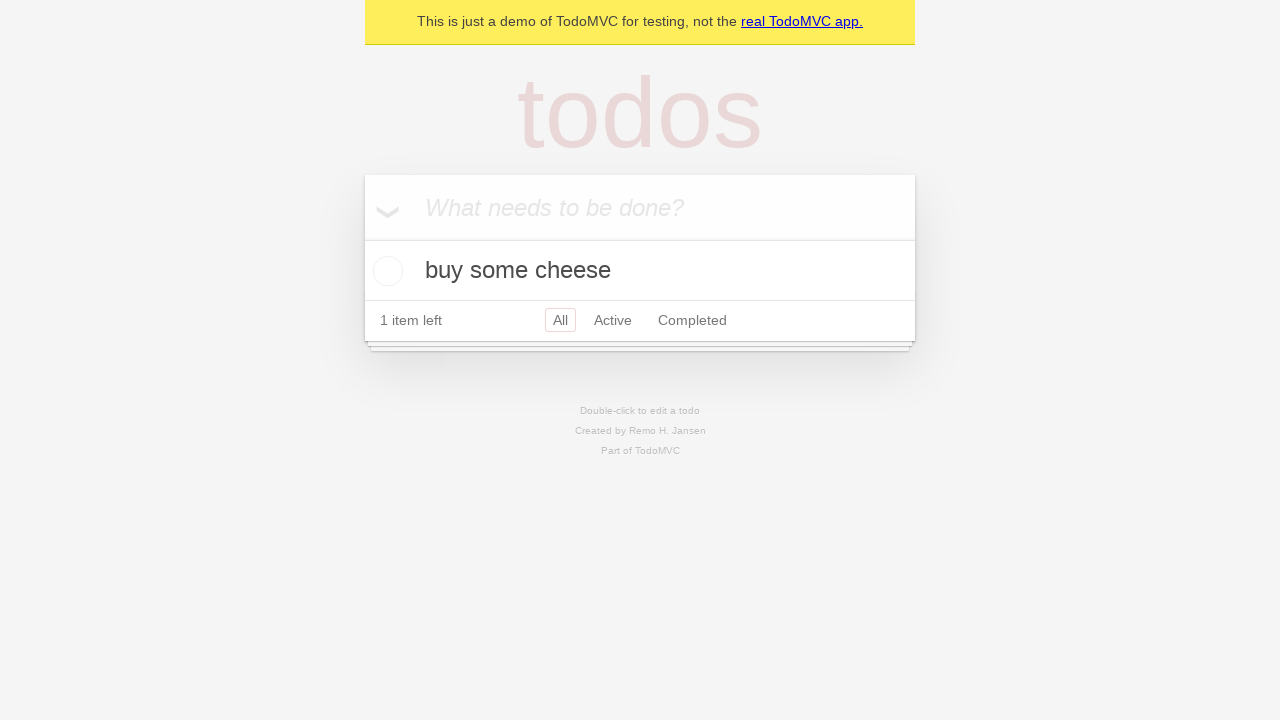

Filled second todo with 'feed the cat' on .new-todo
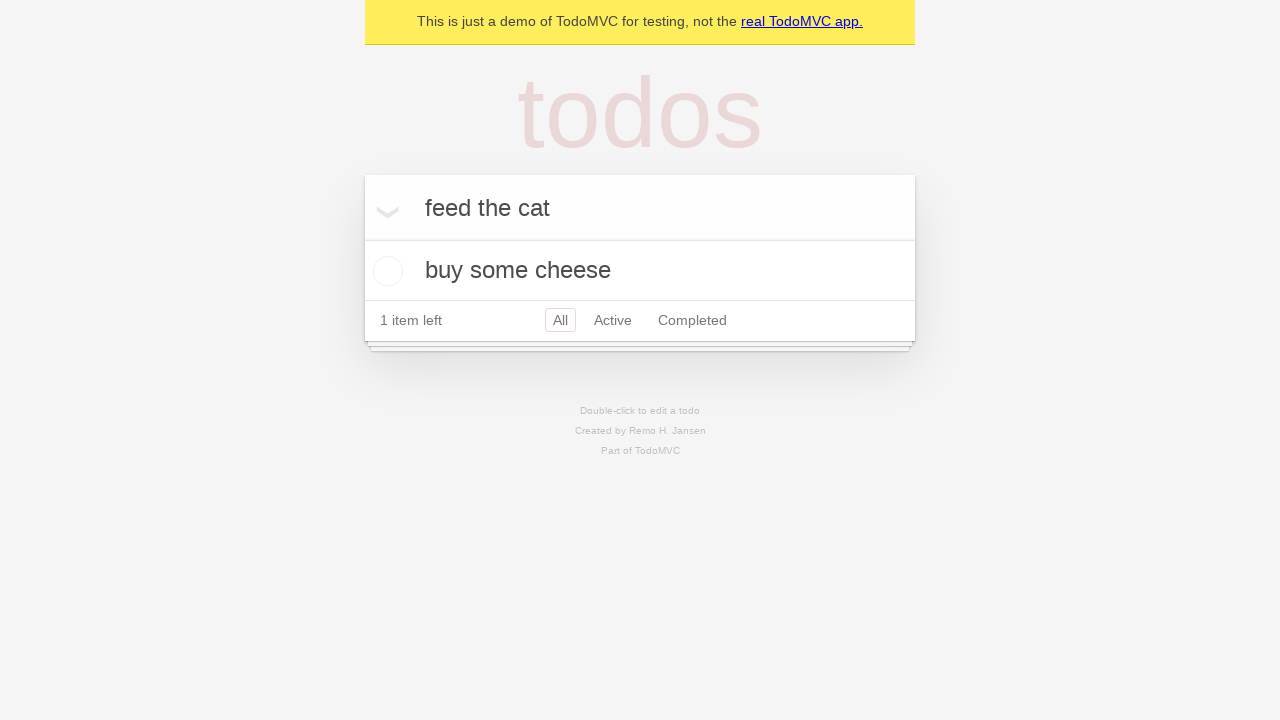

Pressed Enter to create second todo item on .new-todo
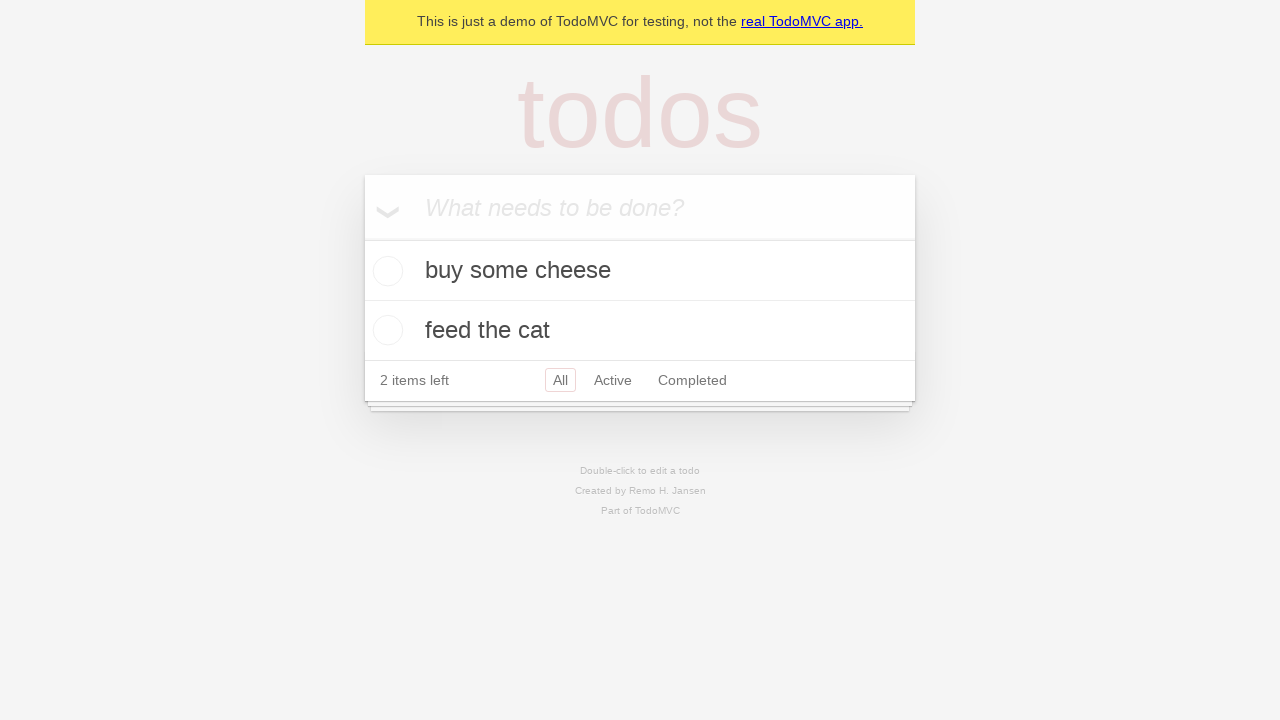

Filled third todo with 'book a doctors appointment' on .new-todo
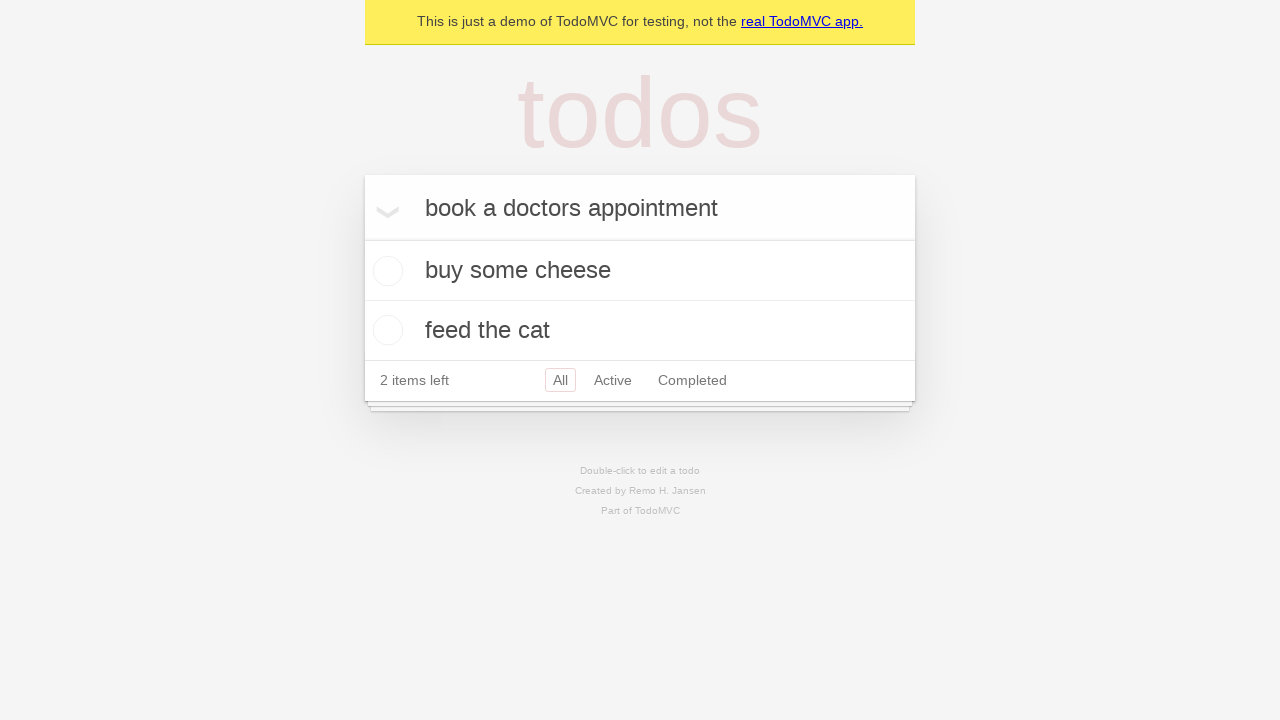

Pressed Enter to create third todo item on .new-todo
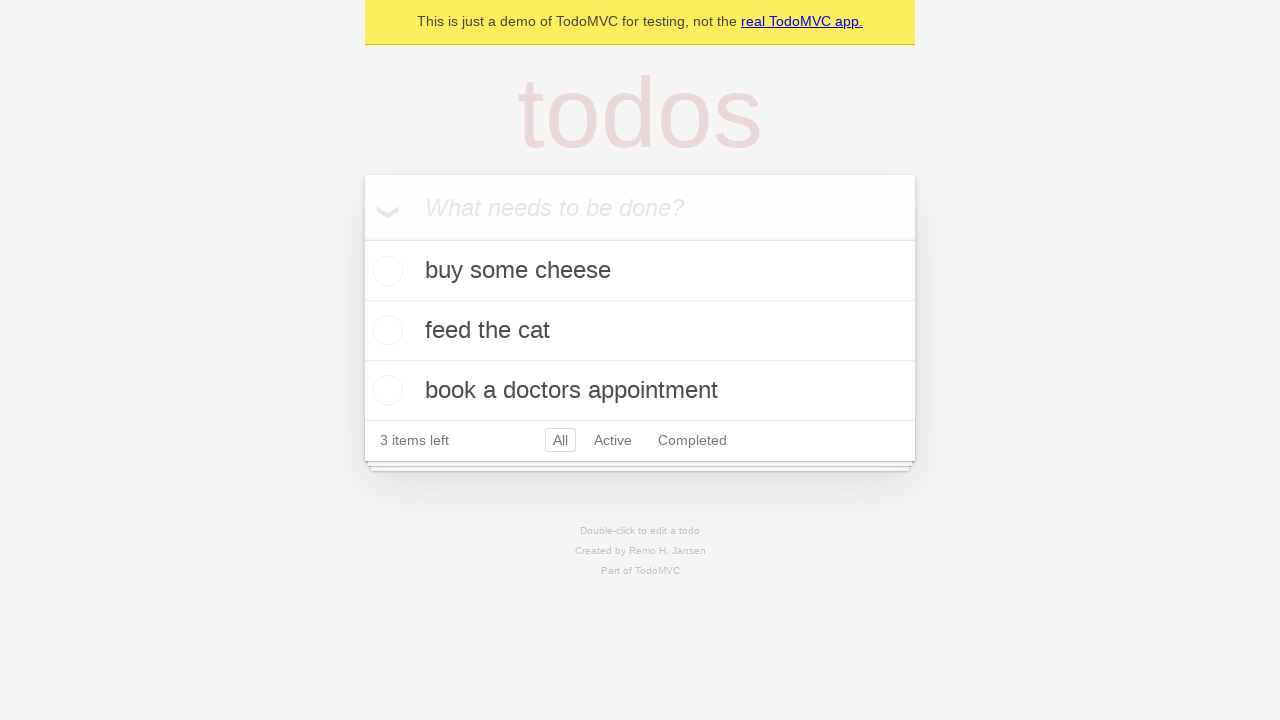

Double-clicked second todo item to enter edit mode at (640, 331) on .todo-list li >> nth=1
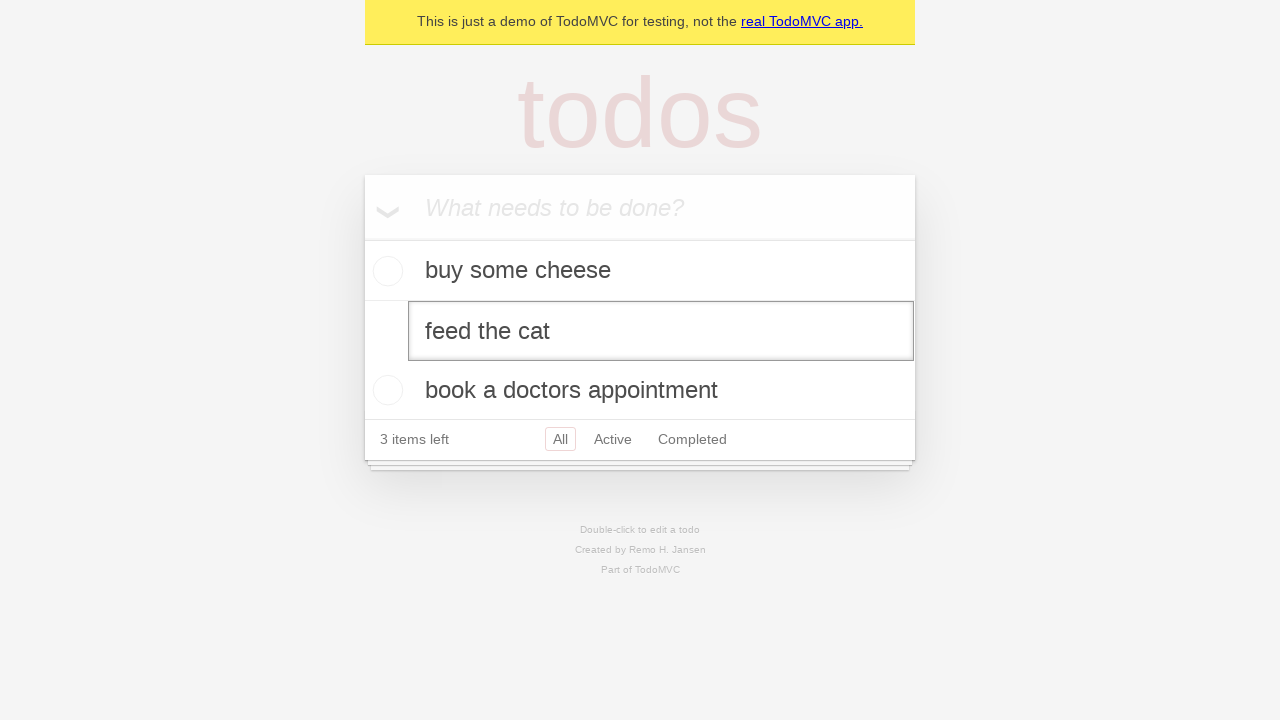

Filled edit field with text containing leading and trailing whitespace on .todo-list li >> nth=1 >> .edit
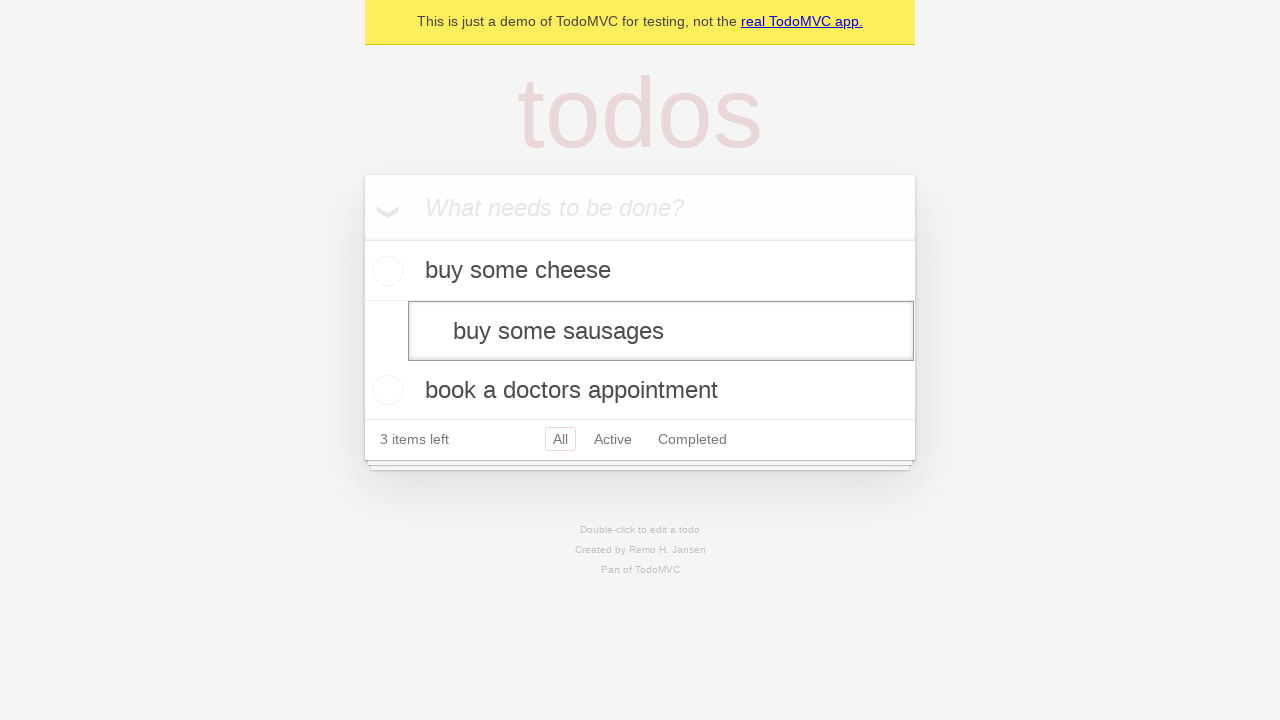

Pressed Enter to confirm edit and verify whitespace is trimmed on .todo-list li >> nth=1 >> .edit
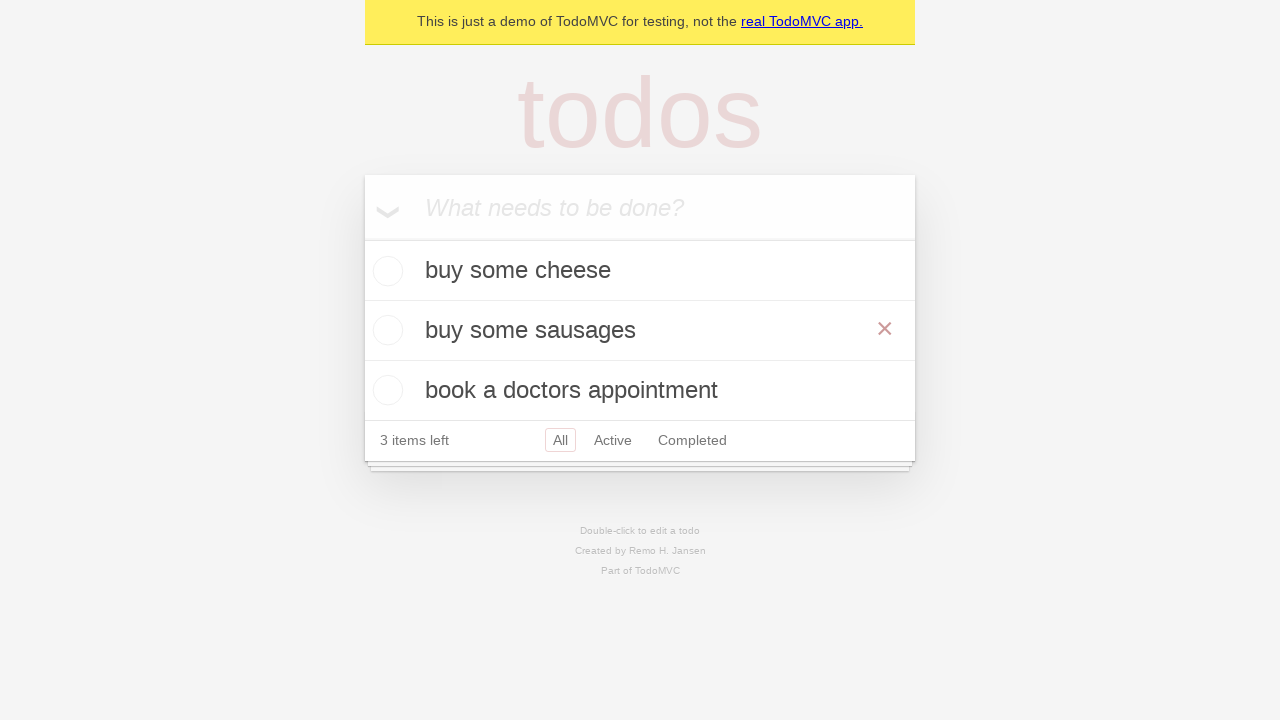

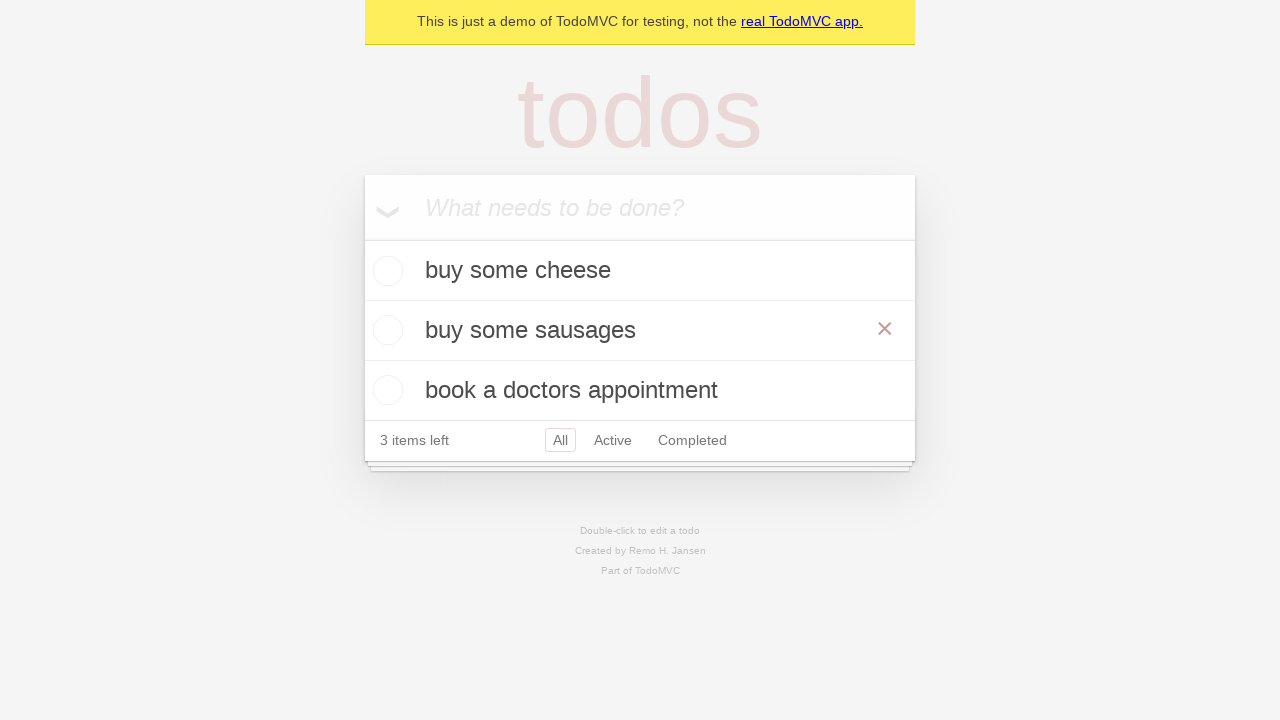